Navigates to the OrangeHRM demo site and verifies that the page title contains "Orange"

Starting URL: https://opensource-demo.orangehrmlive.com/

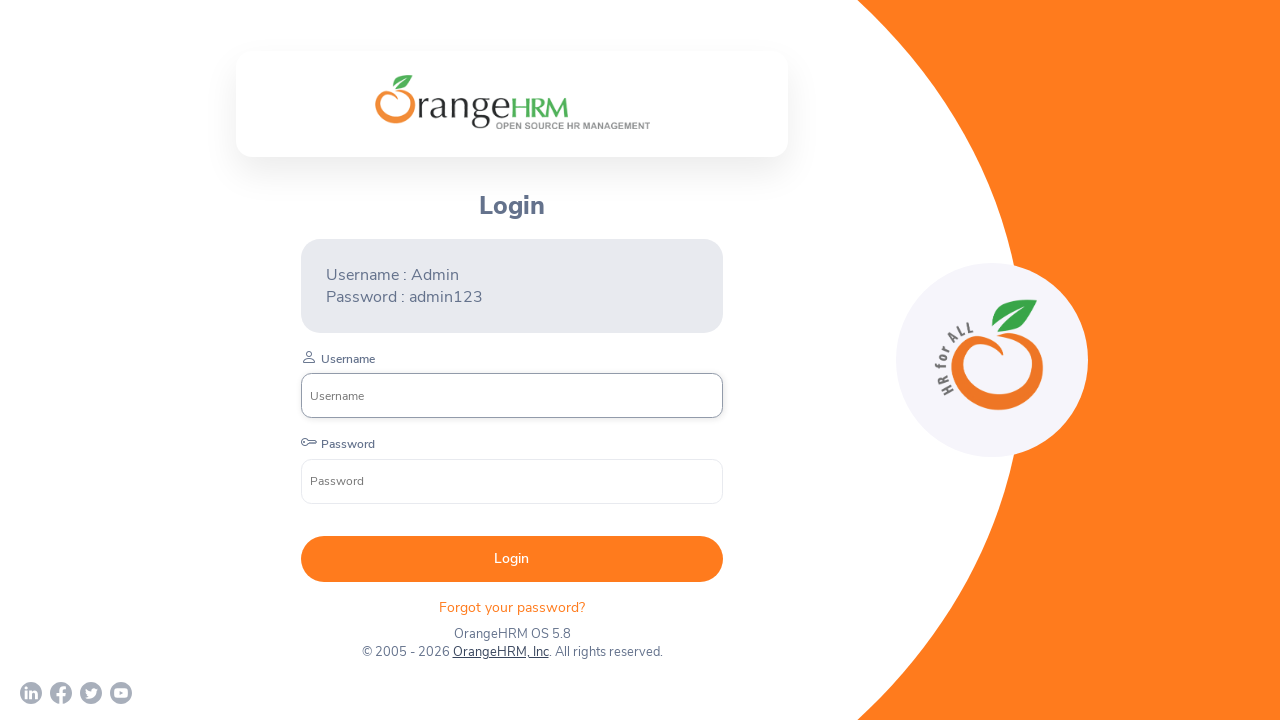

Waited for page to load (domcontentloaded event)
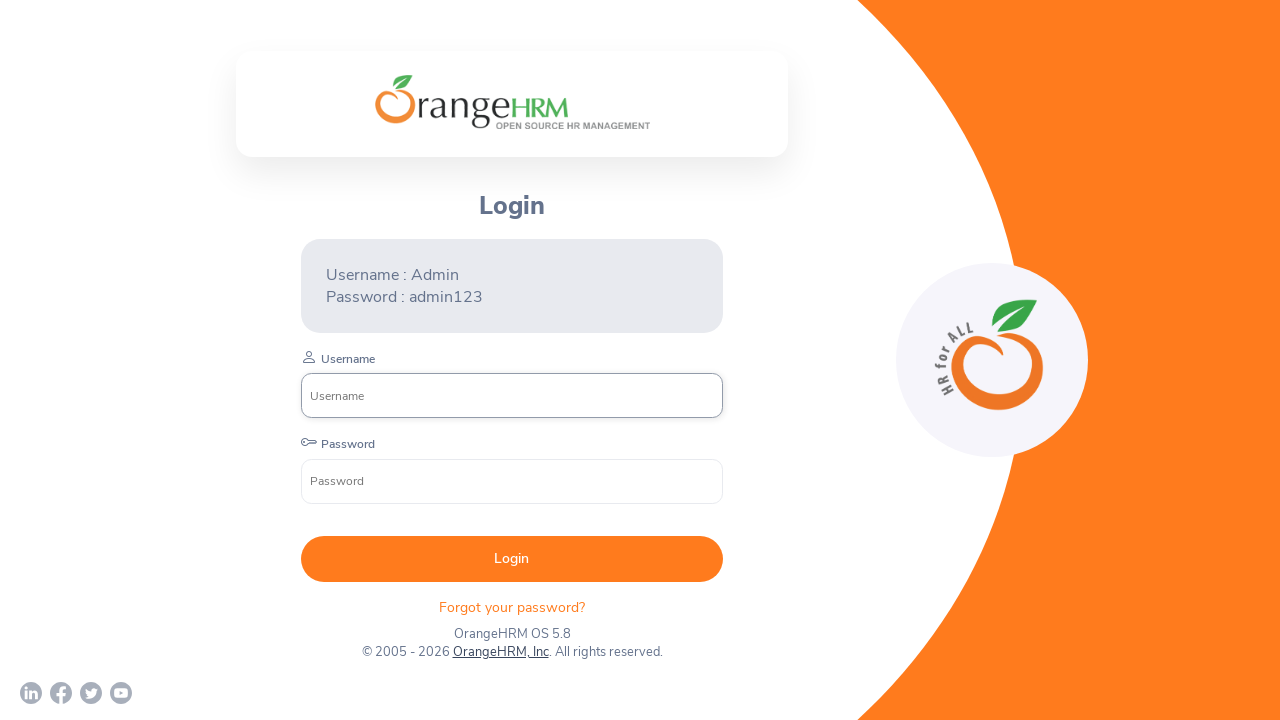

Verified page title contains 'Orange'
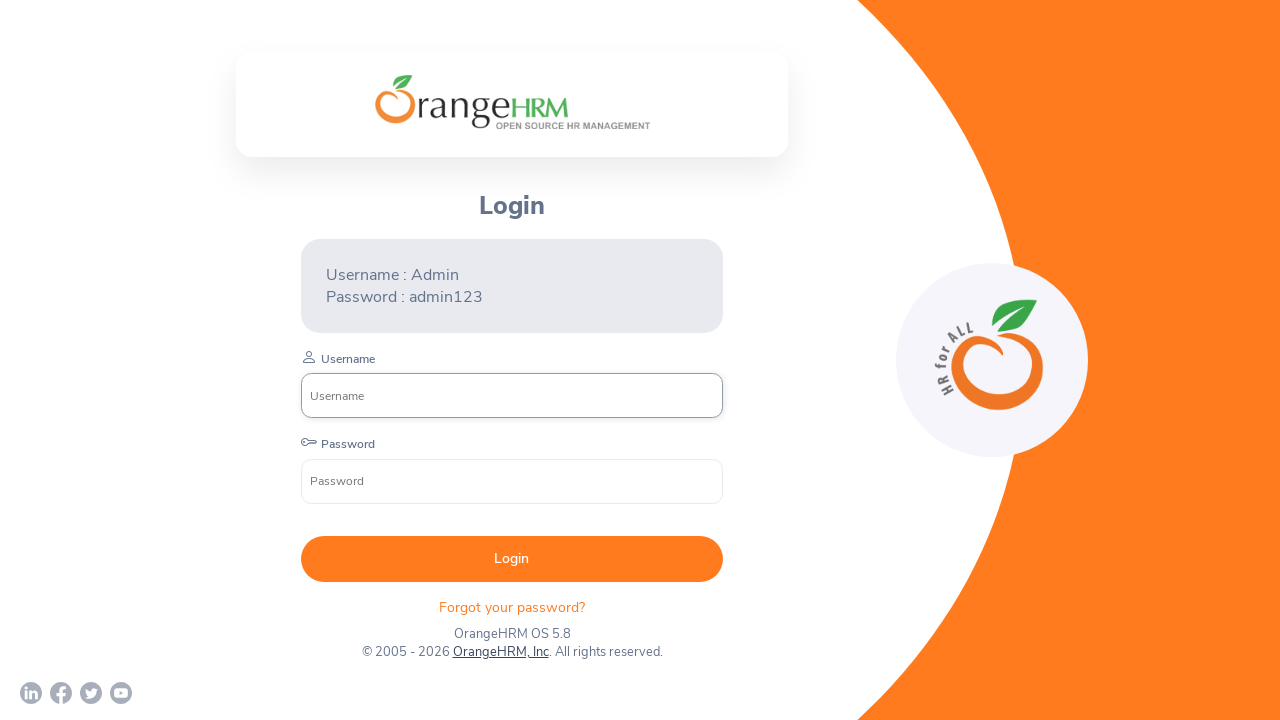

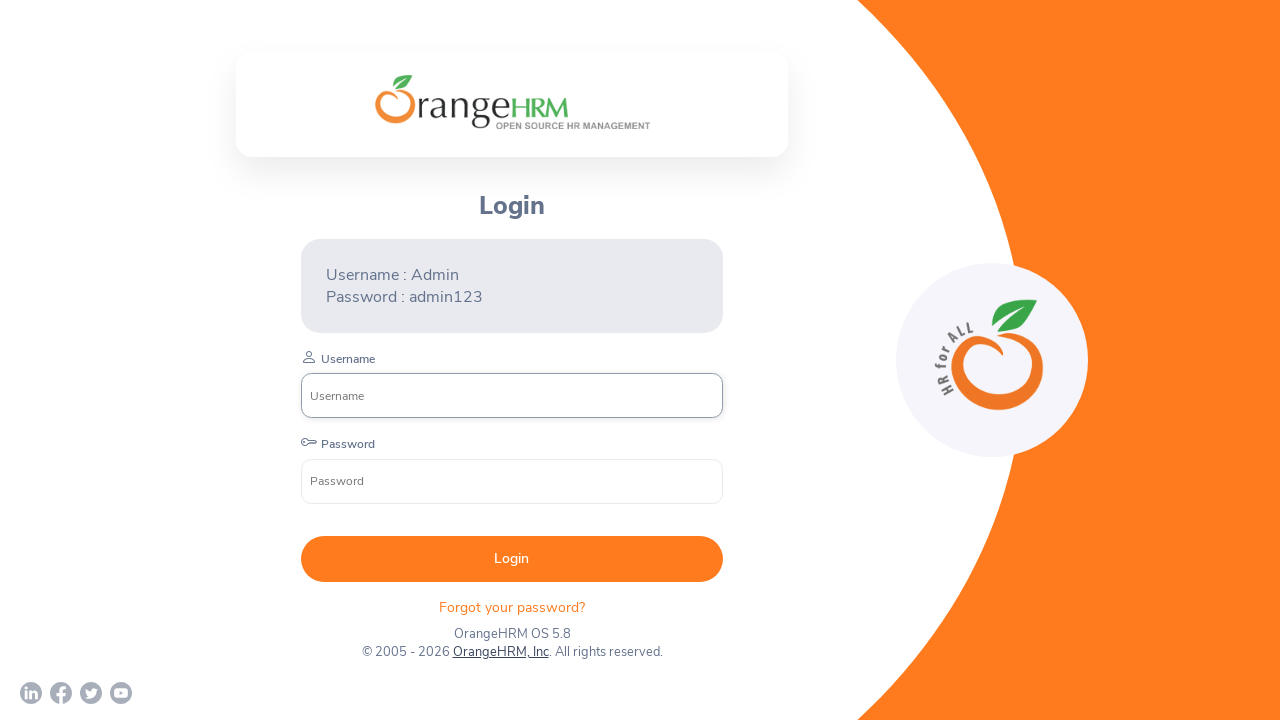